Tests keyboard input events by pressing the 'S' key and then performing Ctrl+A and Ctrl+C keyboard shortcuts on an input events demo page

Starting URL: https://www.training-support.net/selenium/input-events

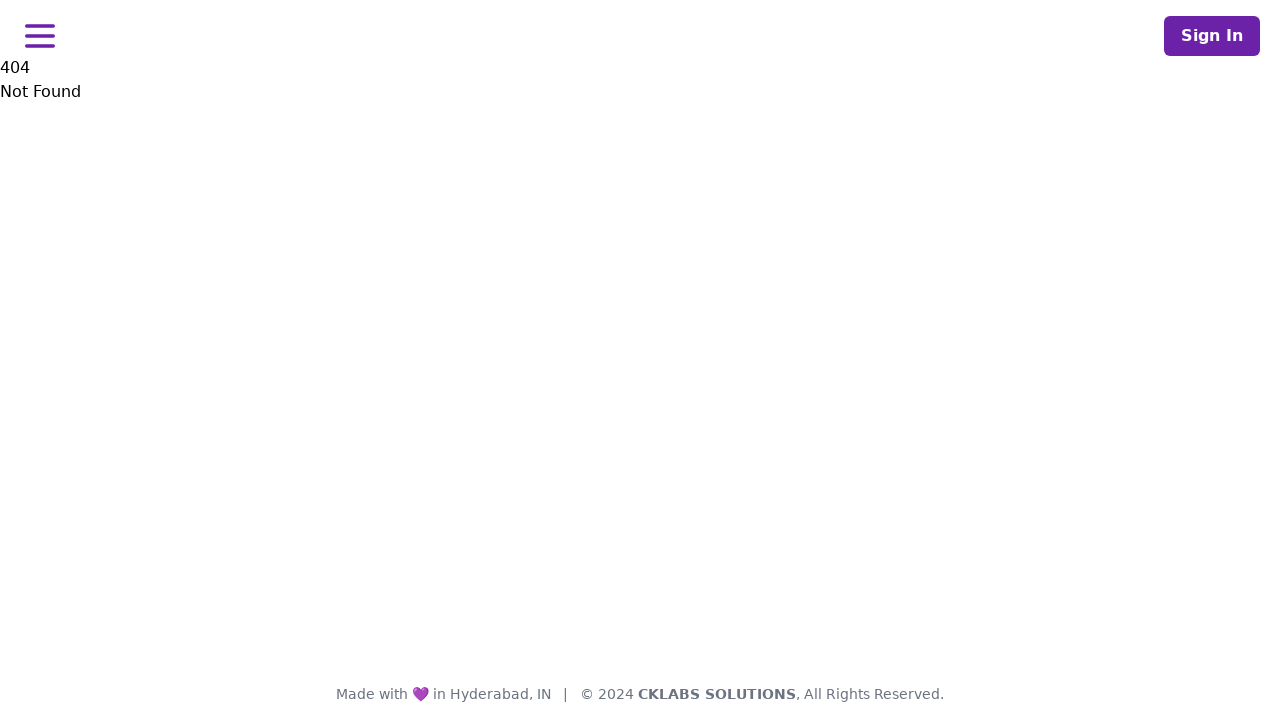

Pressed the 'S' key
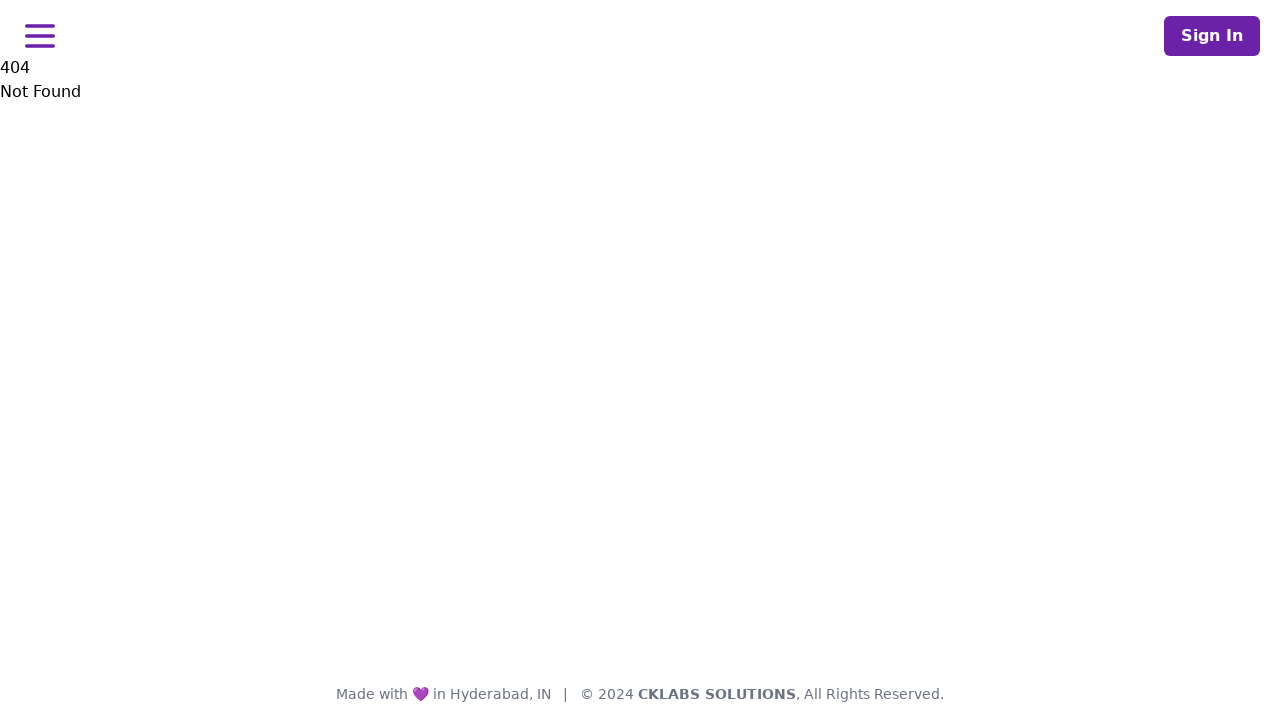

Pressed Ctrl+A to select all
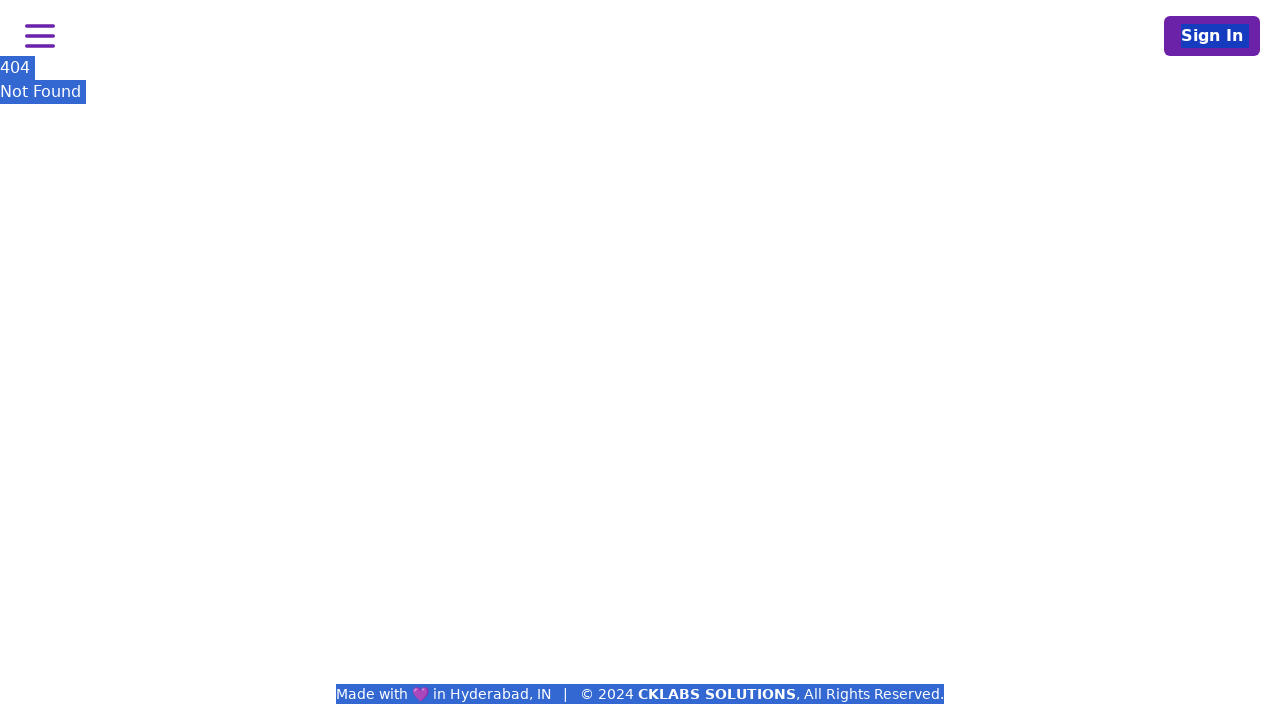

Pressed Ctrl+C to copy
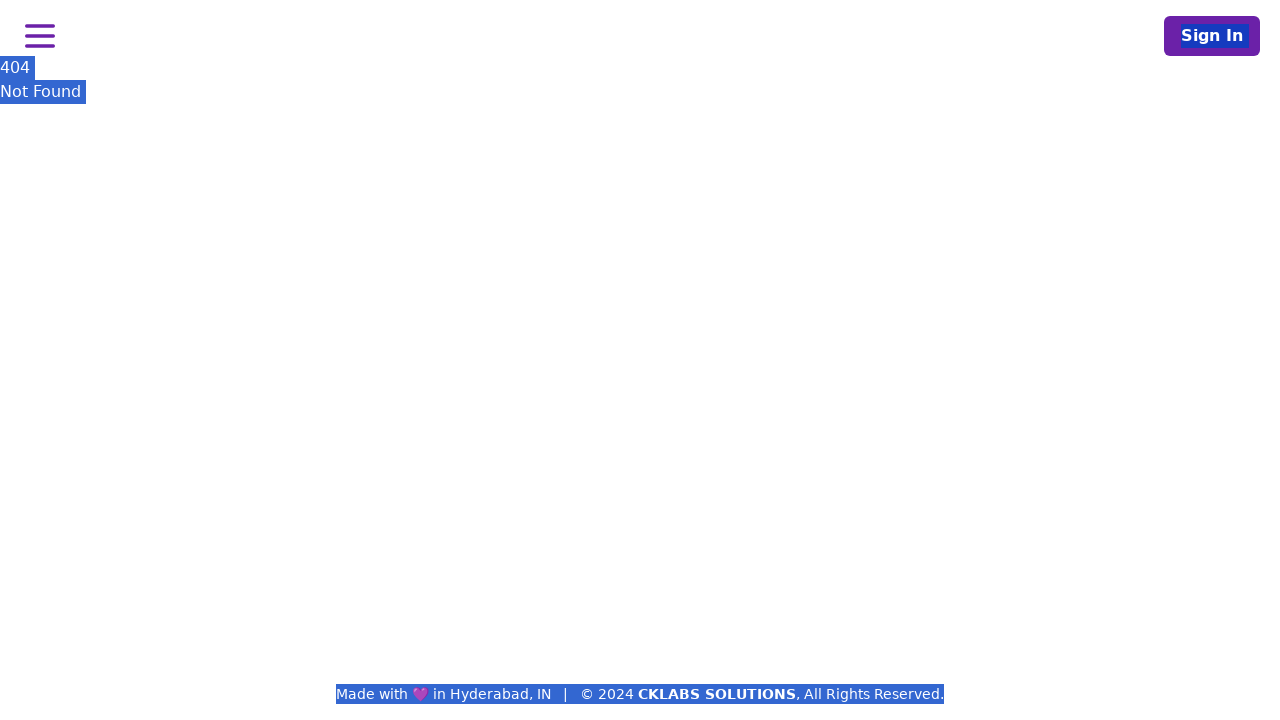

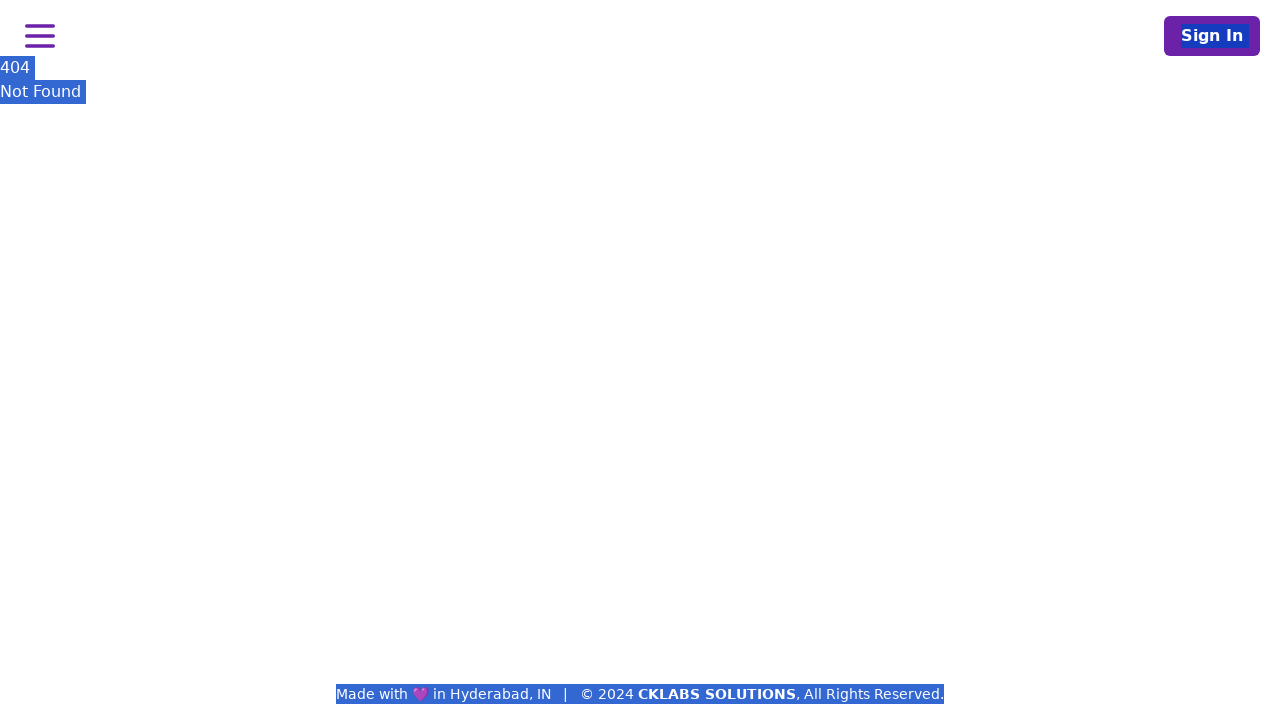